Navigates to Zero Bank website, clicks the sign-in button to reach the login page, and verifies various elements on the login page are present and accessible.

Starting URL: http://zero.webappsecurity.com/

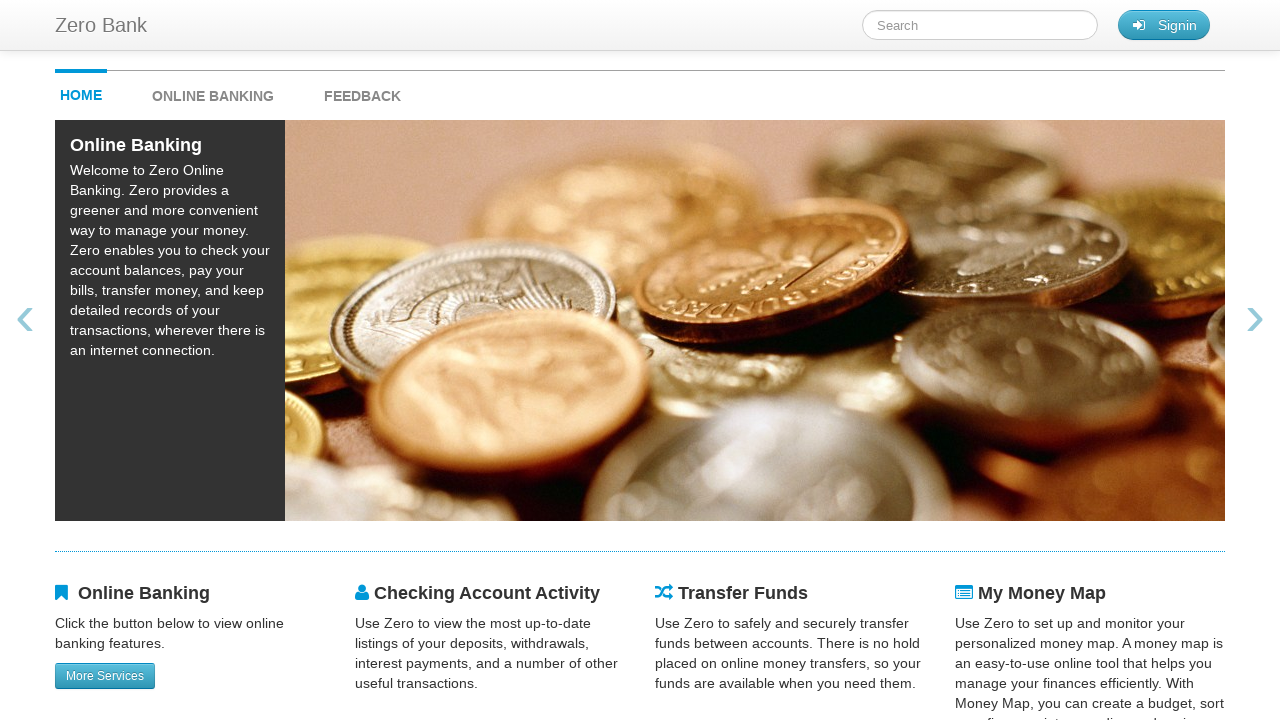

Clicked sign-in button to navigate to login page at (1164, 25) on #signin_button
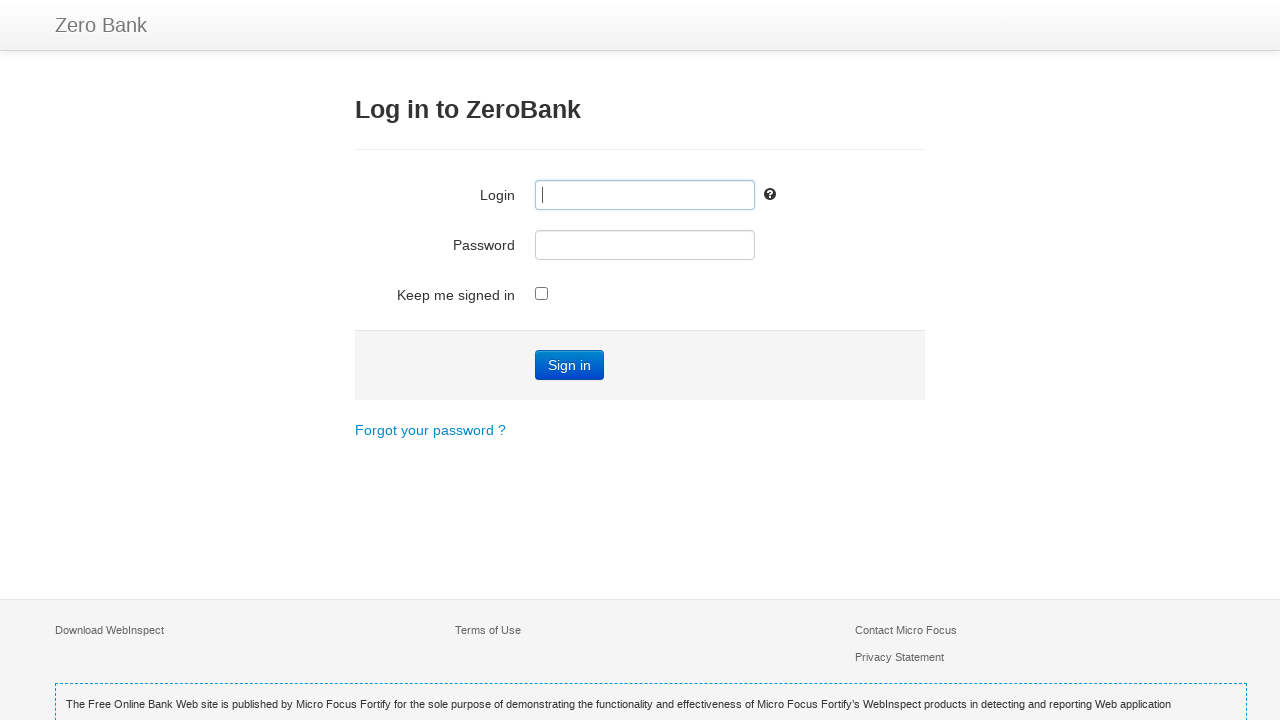

Login page header loaded successfully
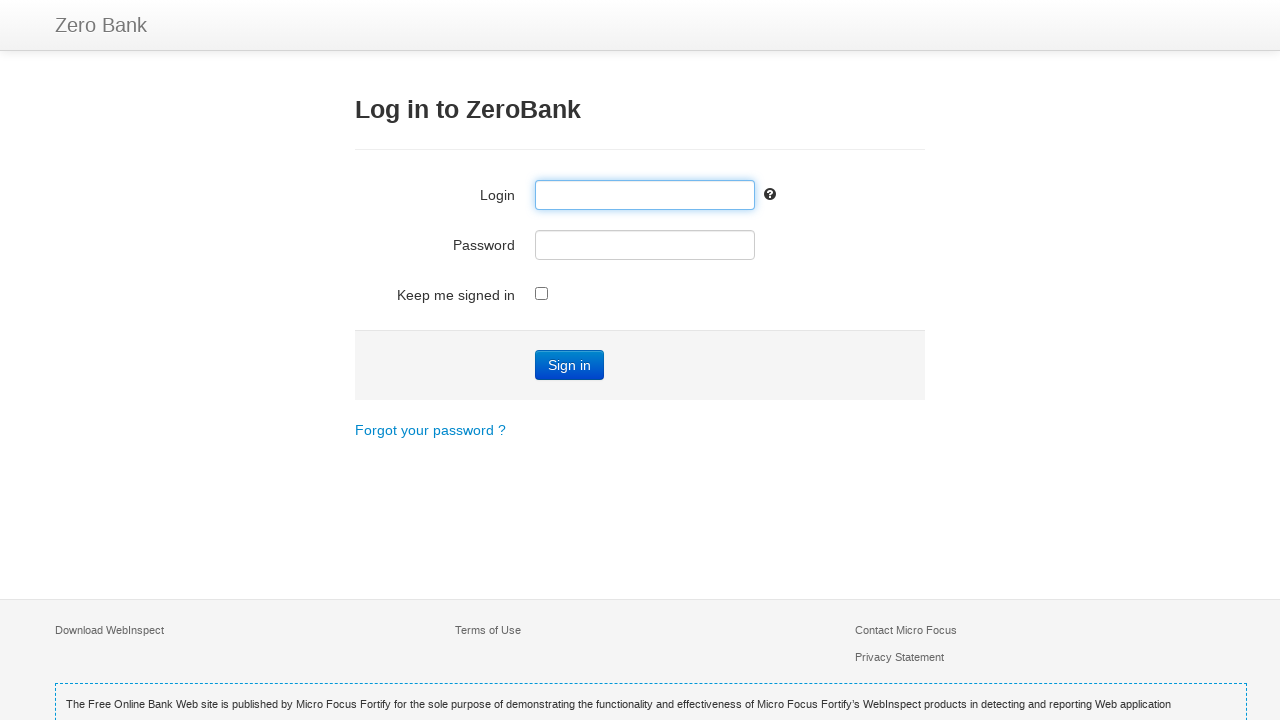

Forgot password link is present on login page
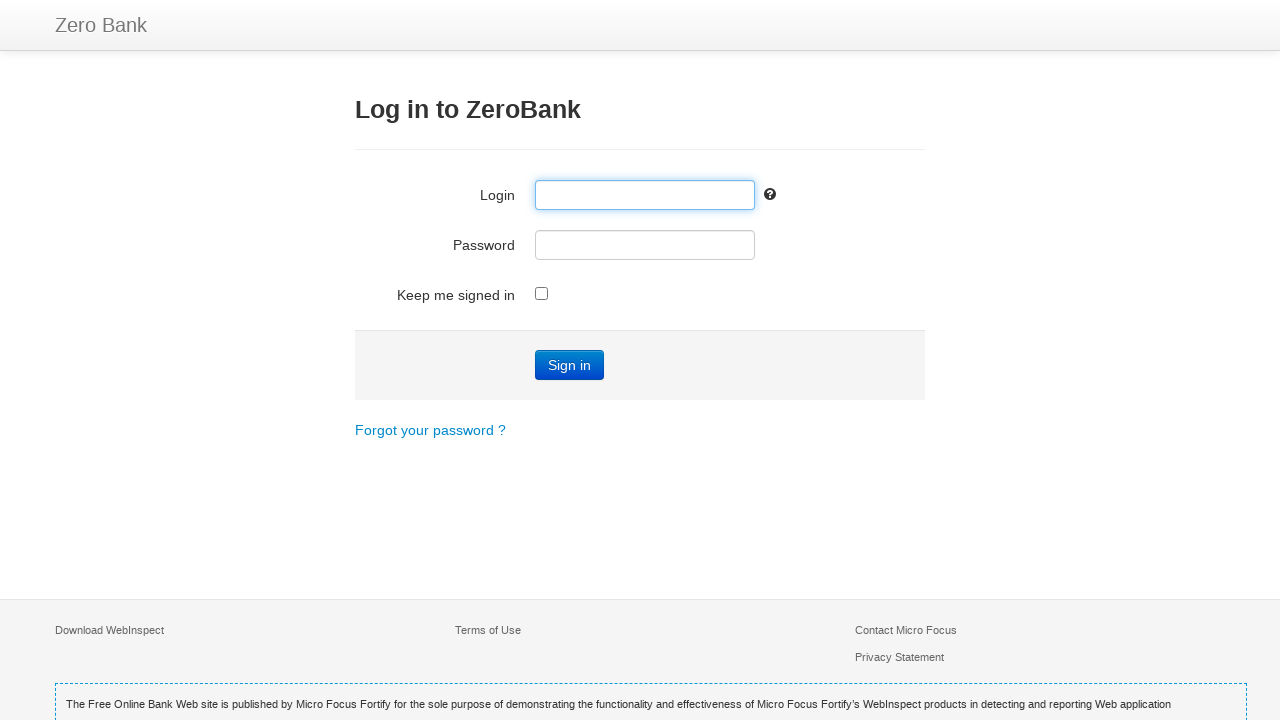

Submit button is present on login page
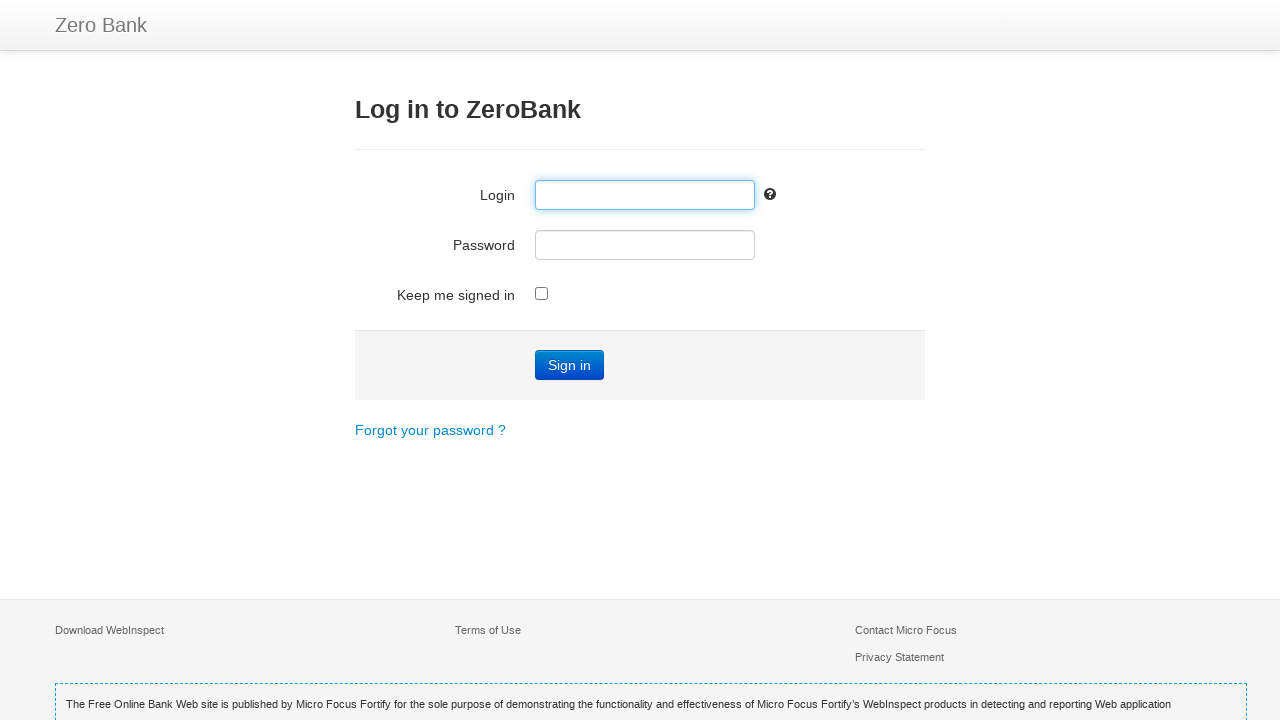

Retrieved login header text content
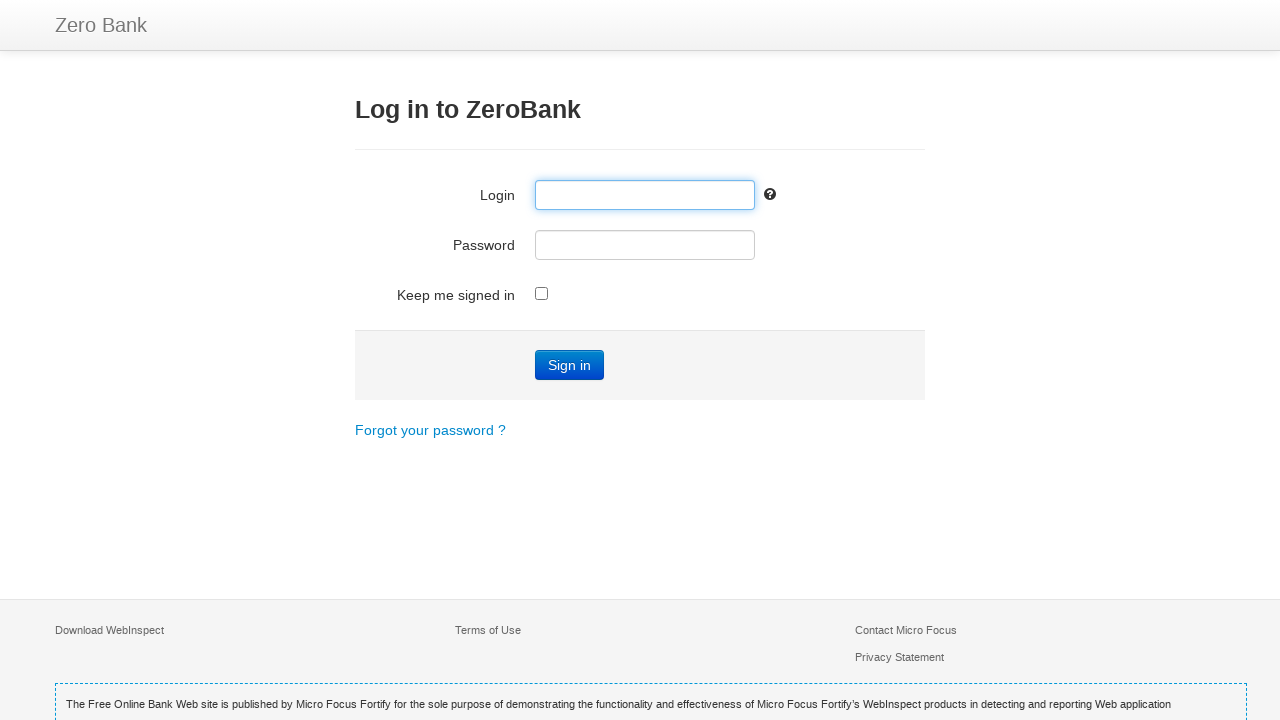

Retrieved forgot password link text content
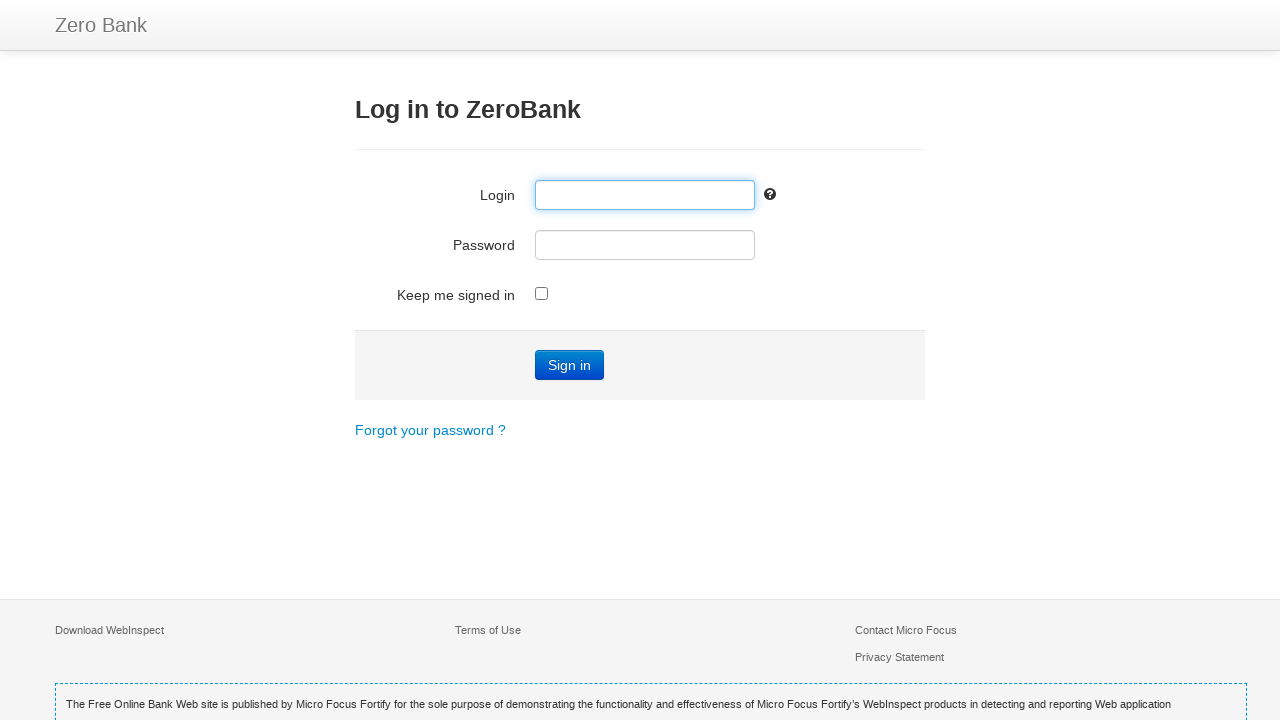

Located submit button element
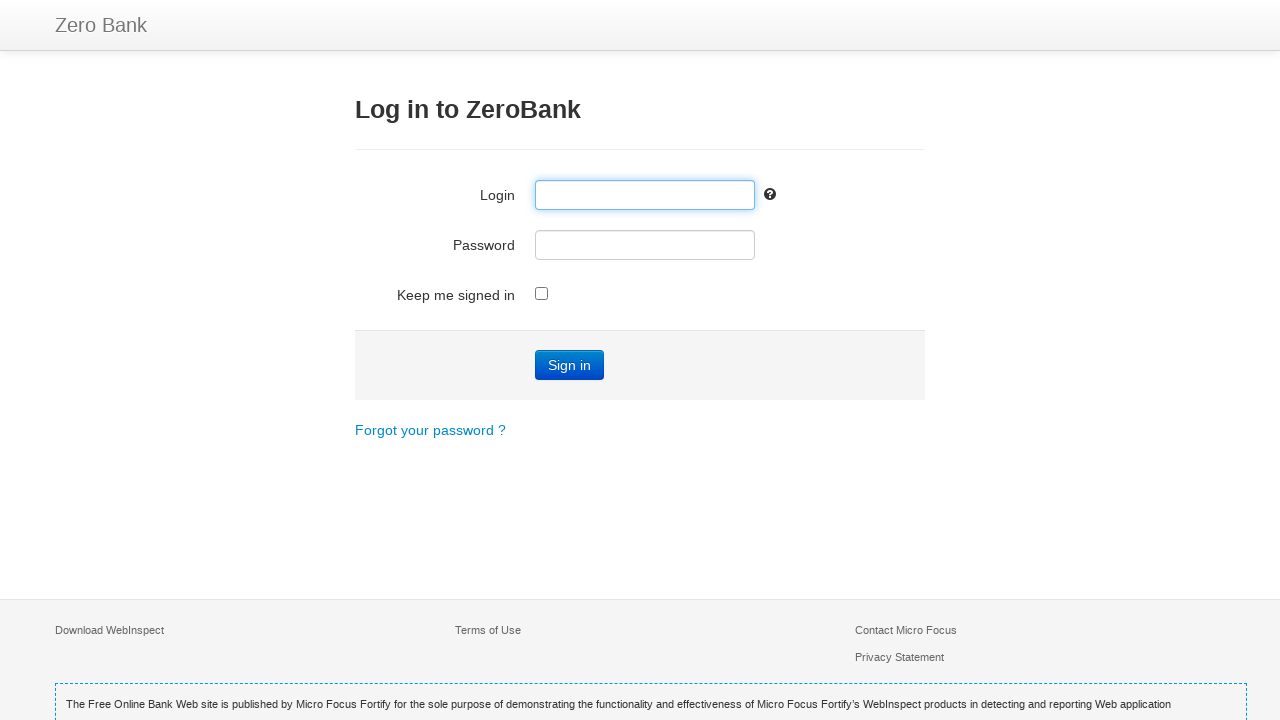

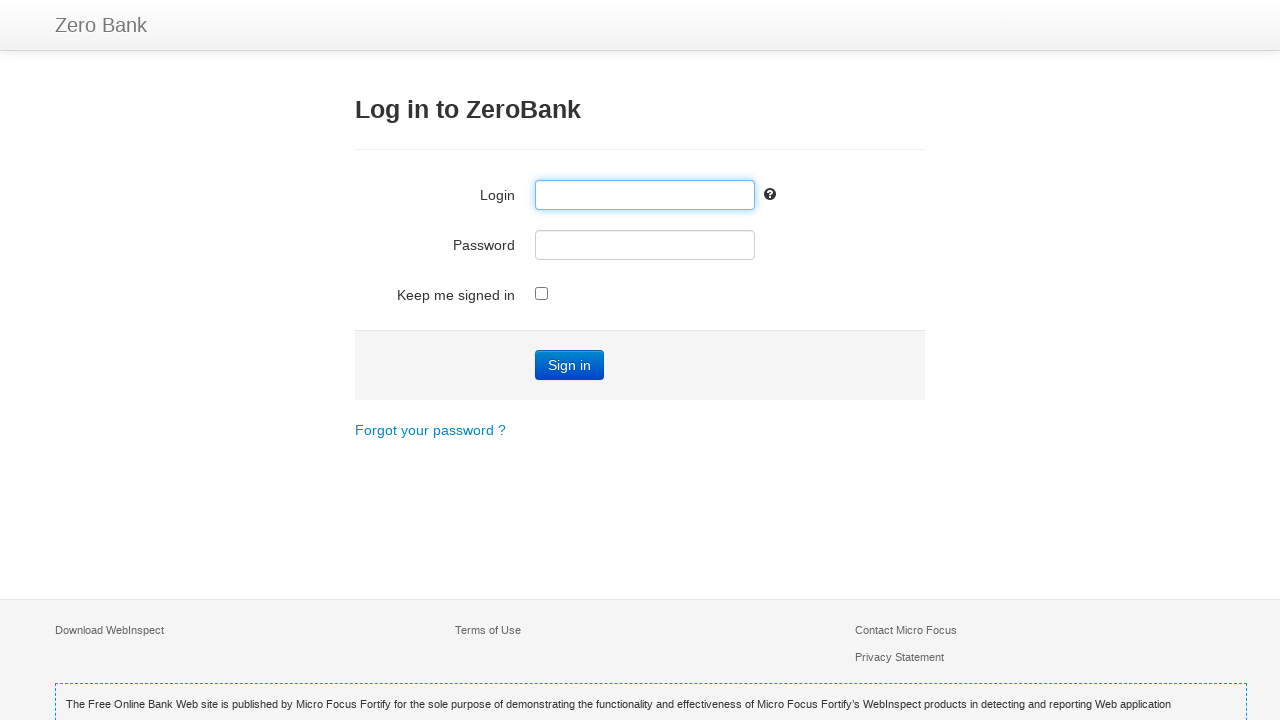